Tests checkbox interaction on a tutorial page by randomly selecting and clicking different sport checkboxes based on a random number condition.

Starting URL: http://tizag.com/htmlT/htmlcheckboxes.php

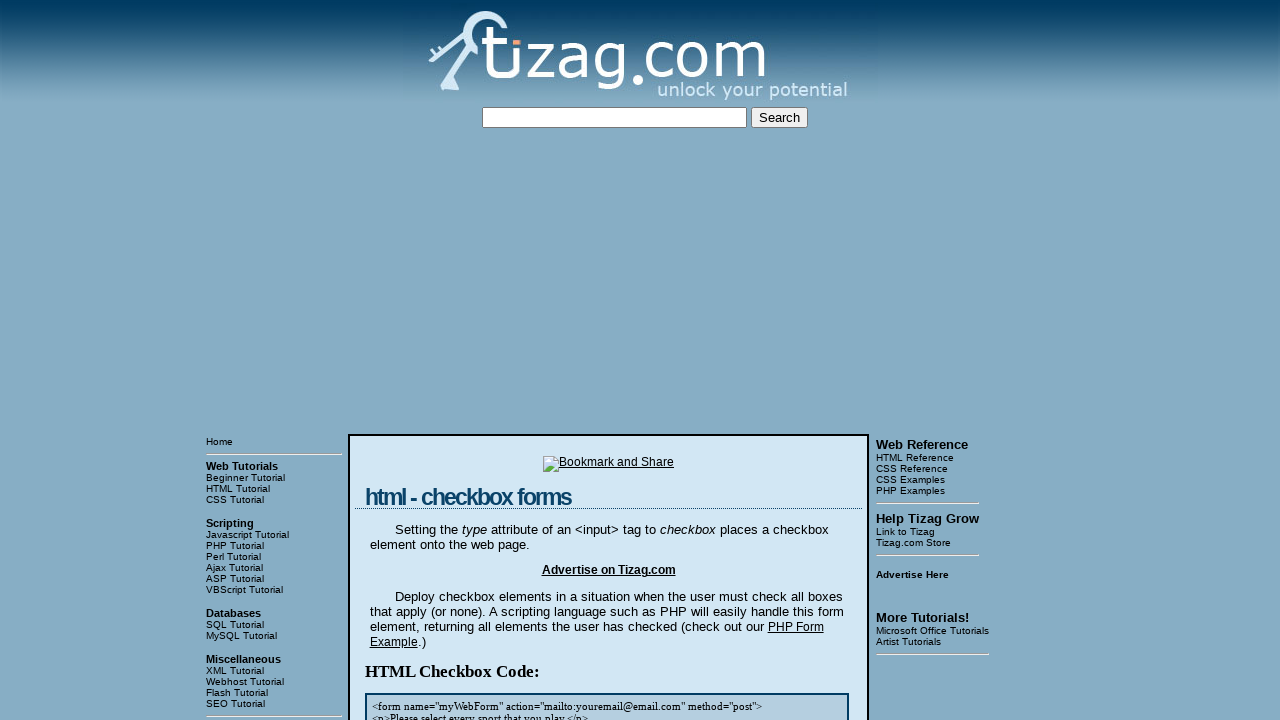

Clicked football checkbox at (432, 360) on xpath=/html/body/table[3]/tbody/tr[1]/td[2]/table/tbody/tr/td/div[4]/input[2]
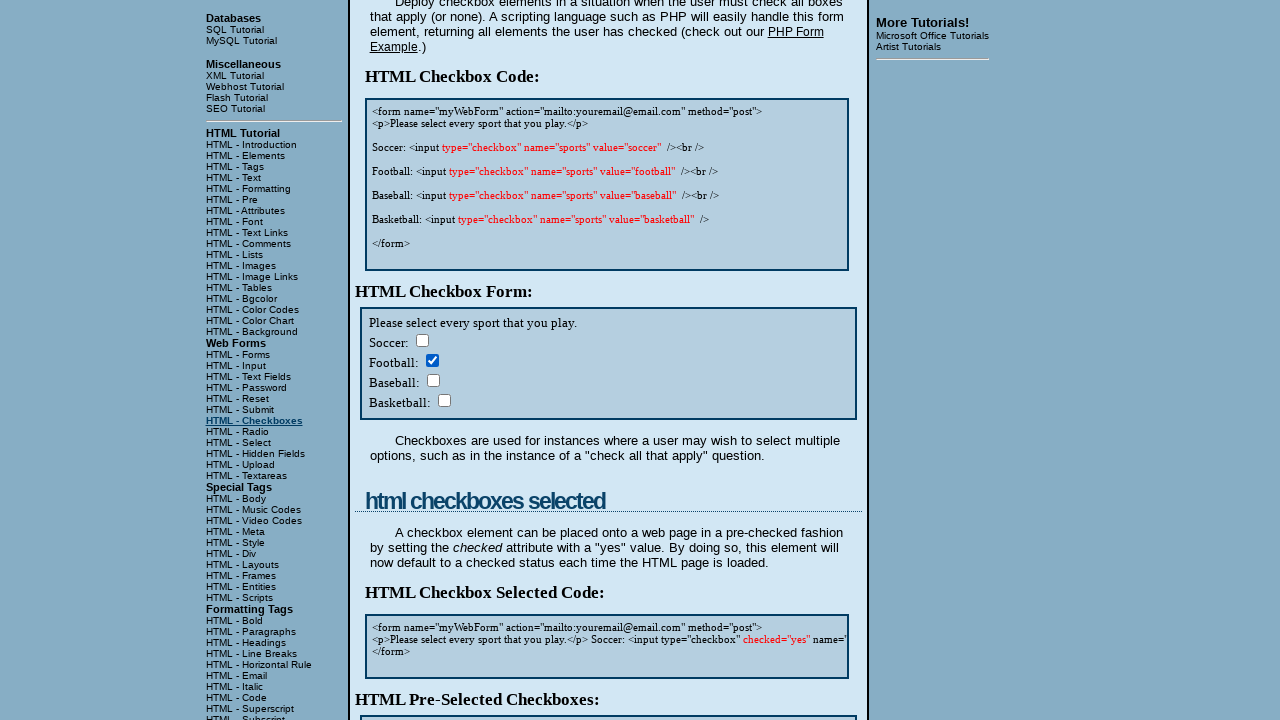

Clicked baseball checkbox at (433, 380) on xpath=/html/body/table[3]/tbody/tr[1]/td[2]/table/tbody/tr/td/div[4]/input[3]
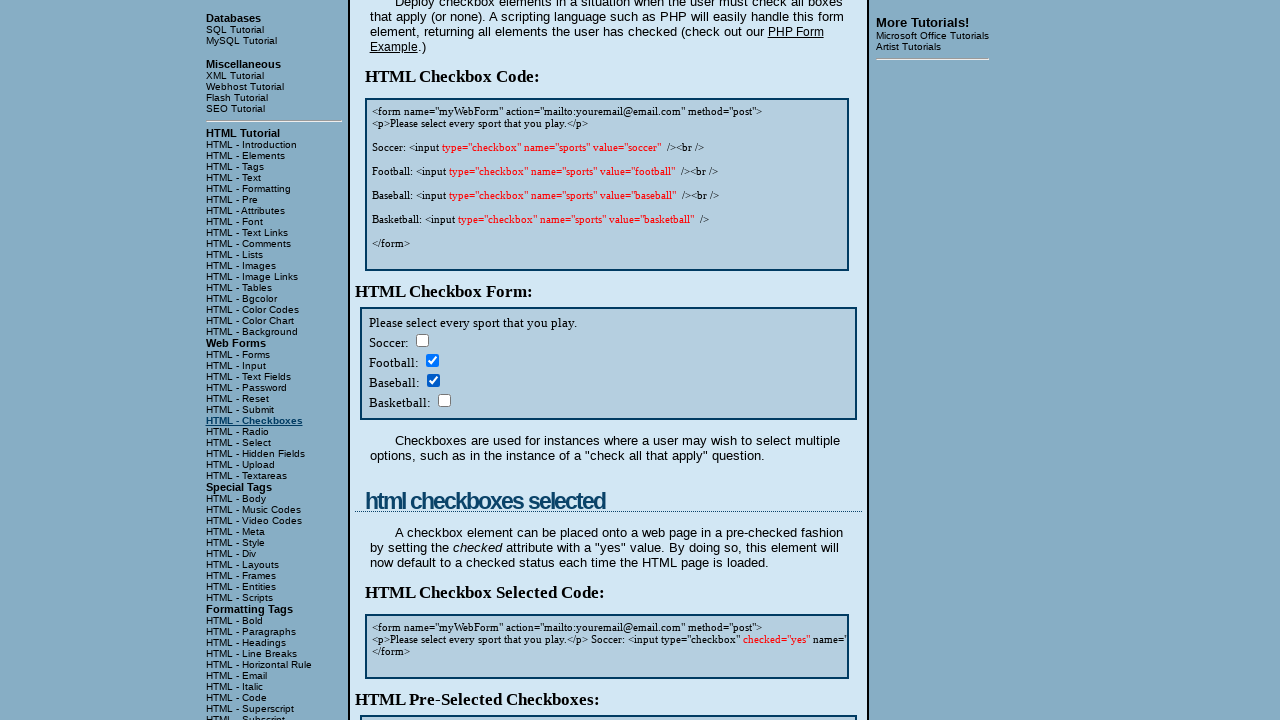

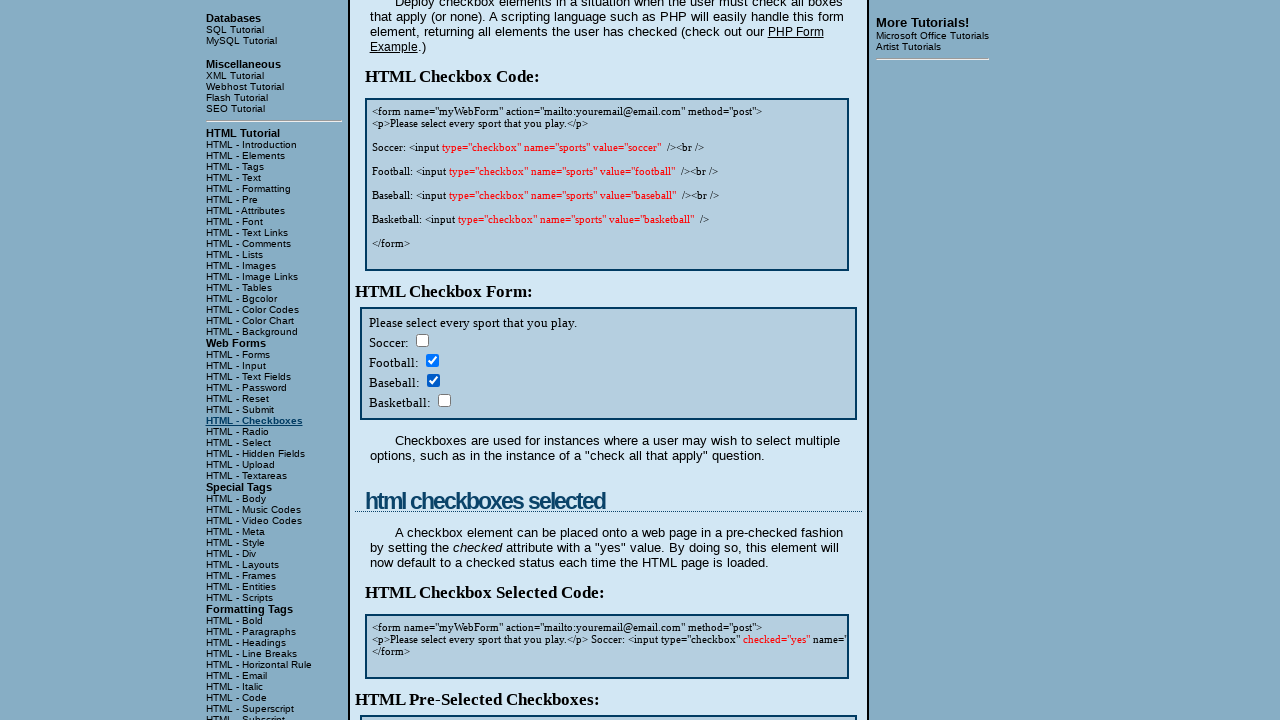